Tests drag and drop functionality by dragging a Selenium element from source to destination container

Starting URL: https://grotechminds.com/drag-and-drop/

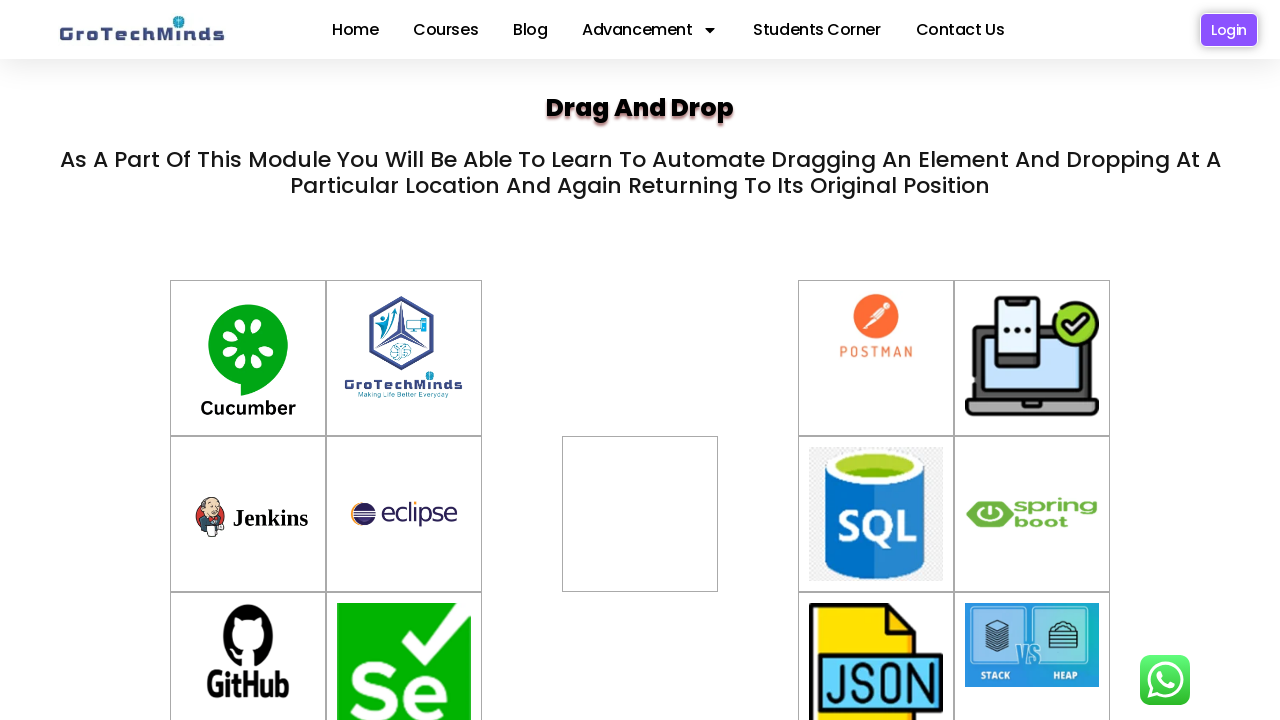

Located Selenium source element (#drag6)
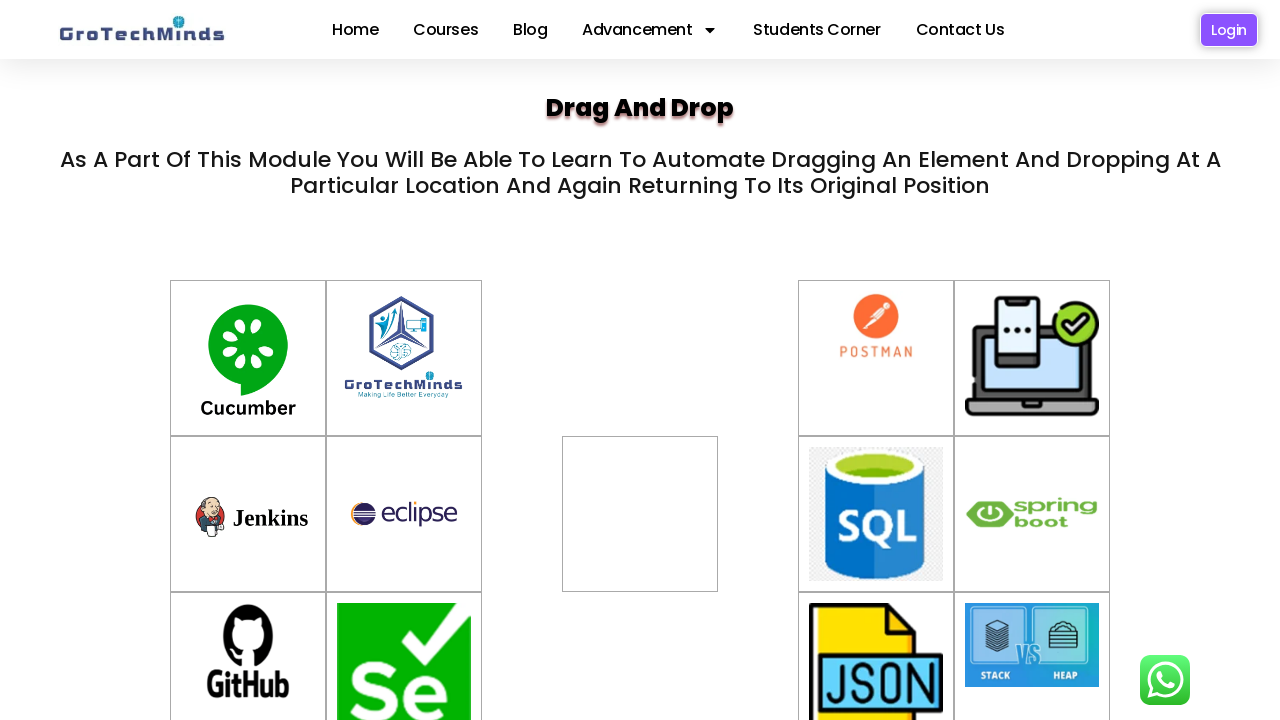

Located destination container (#div2)
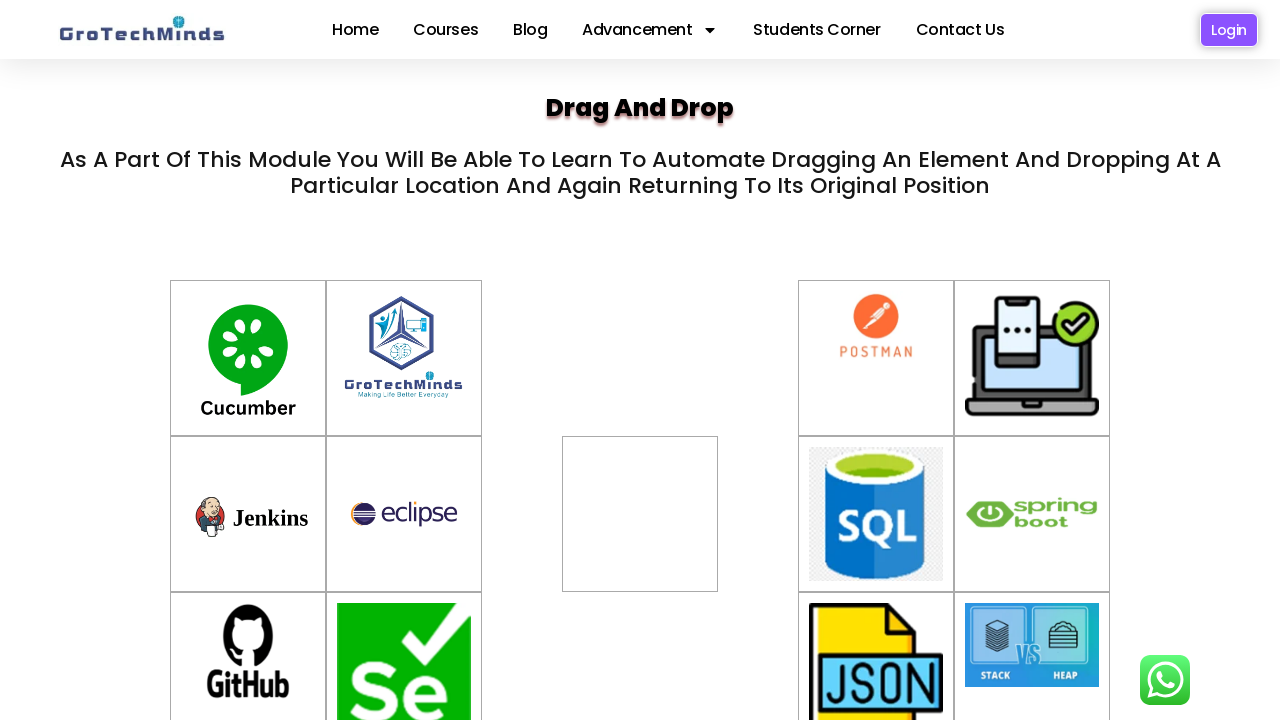

Dragged Selenium element from source to destination container at (640, 498)
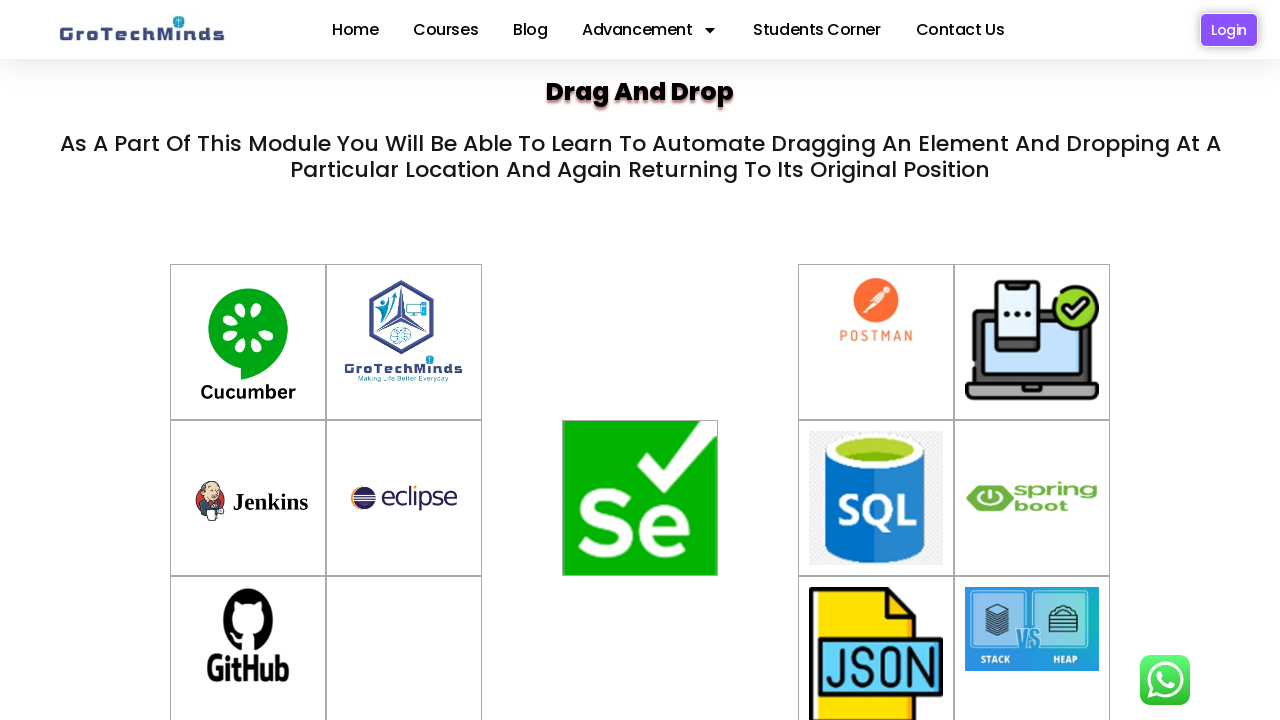

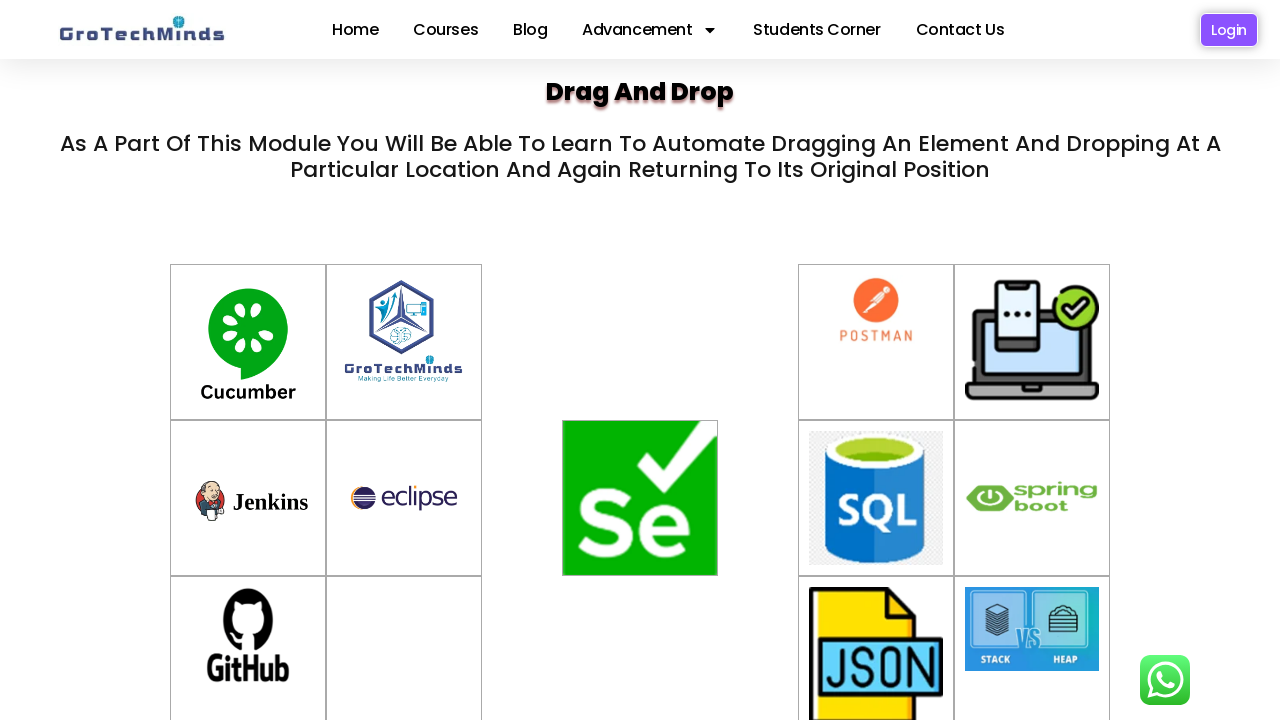